Tests alert popup handling by triggering different alert buttons and interacting with the alert dialogs

Starting URL: https://demoqa.com/alerts

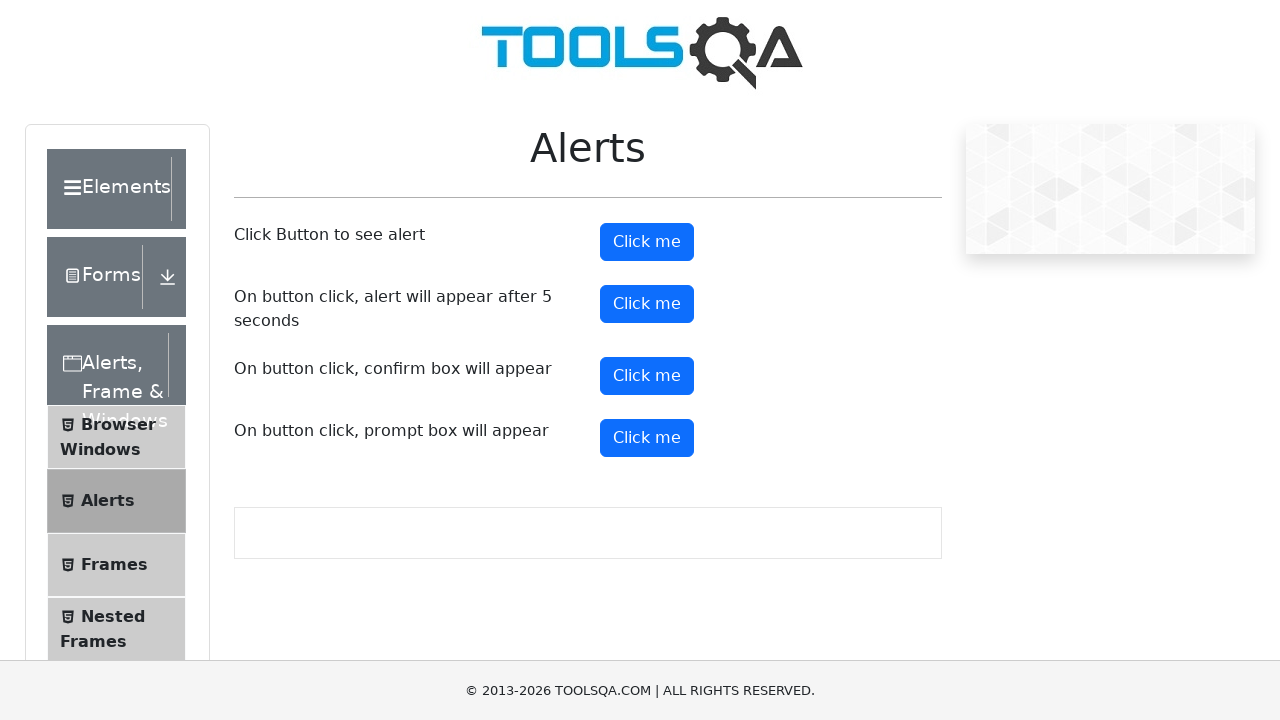

Clicked the first alert button at (647, 242) on button#alertButton
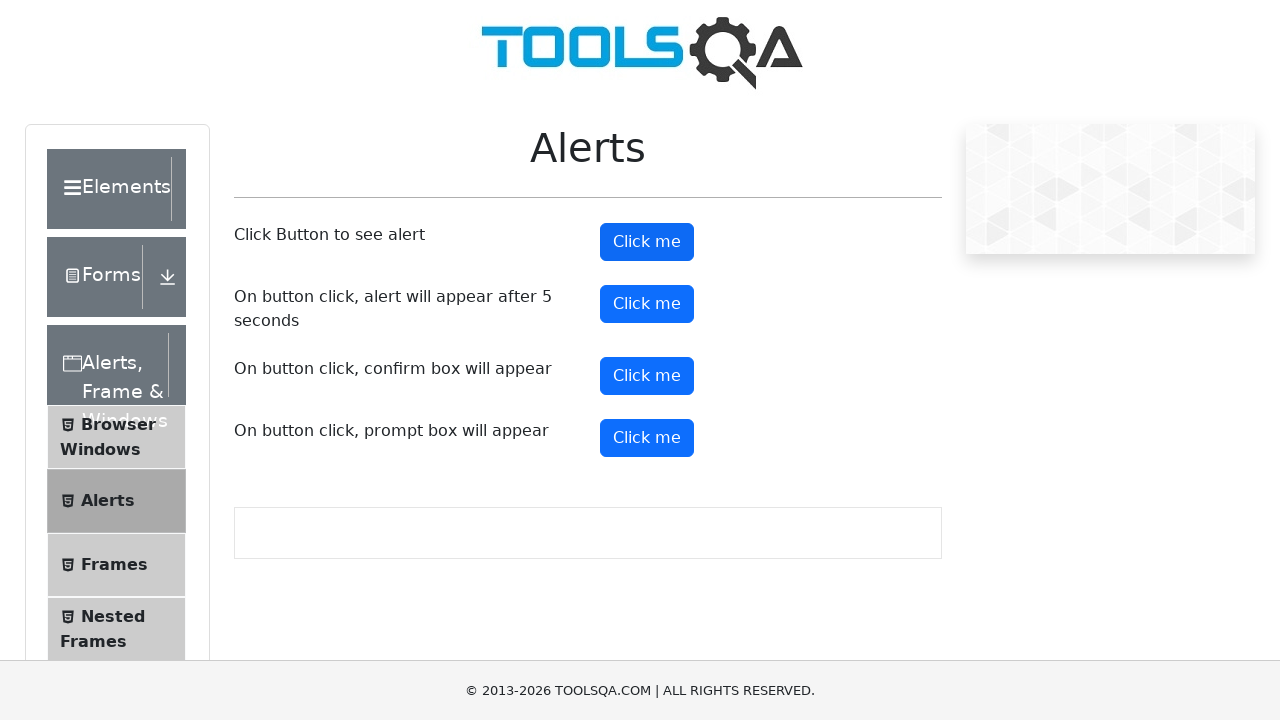

Set up dialog handler to accept alerts
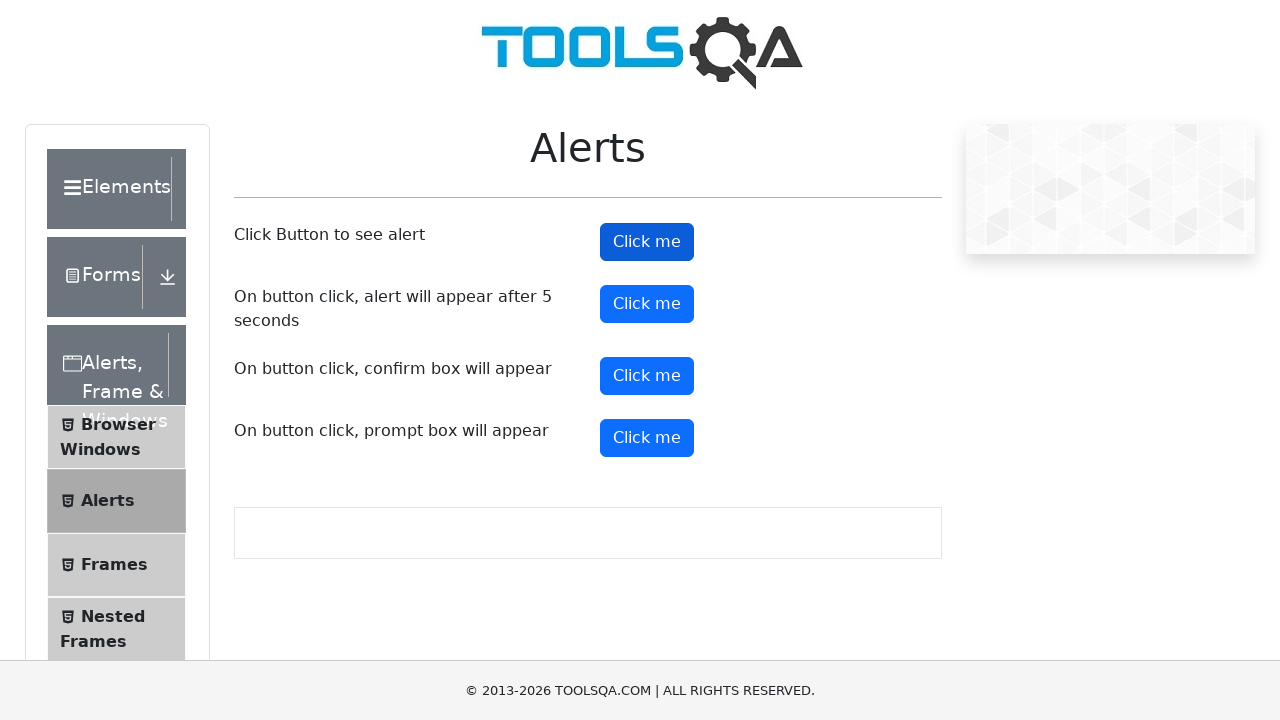

Clicked the timer alert button at (647, 304) on button#timerAlertButton
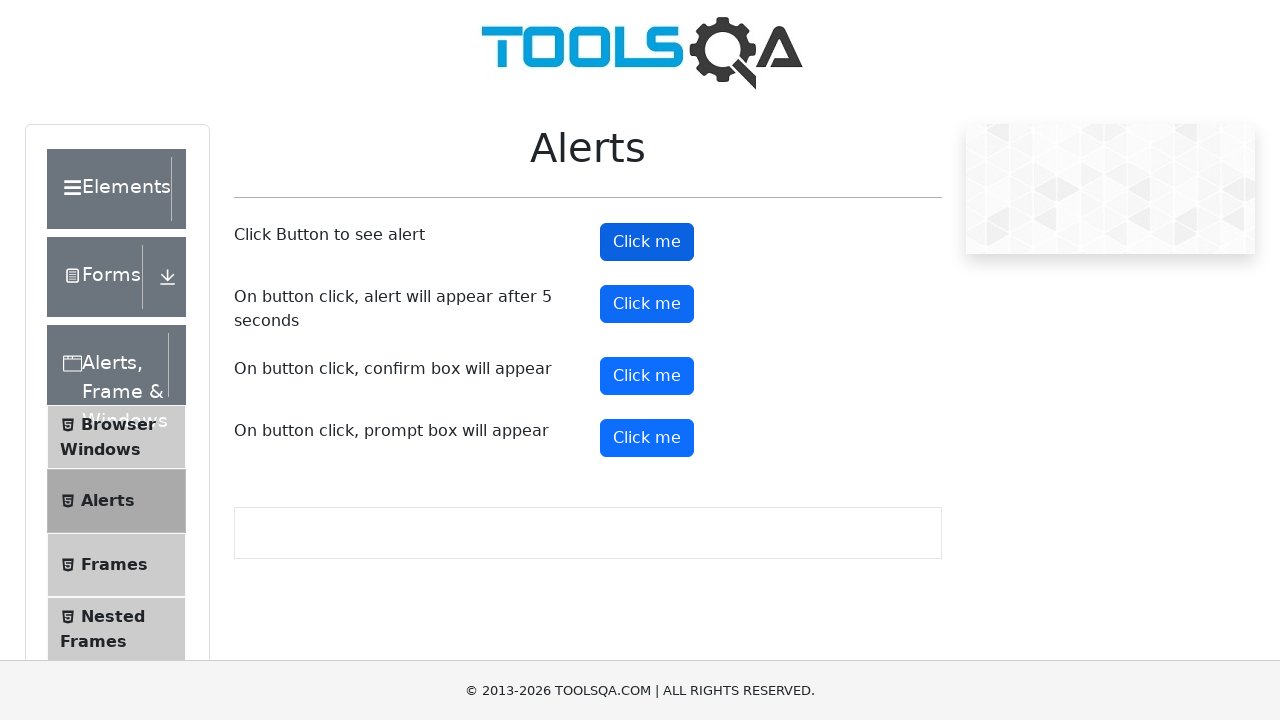

Waited 5 seconds for delayed alert to appear
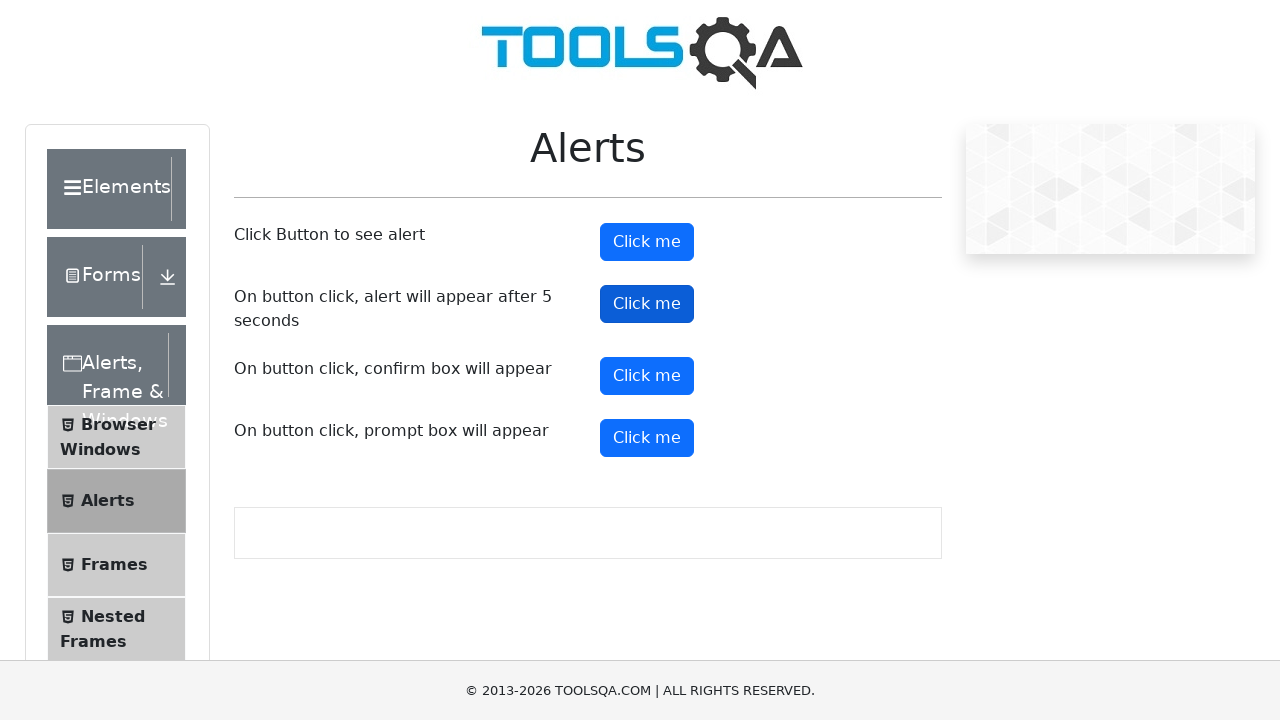

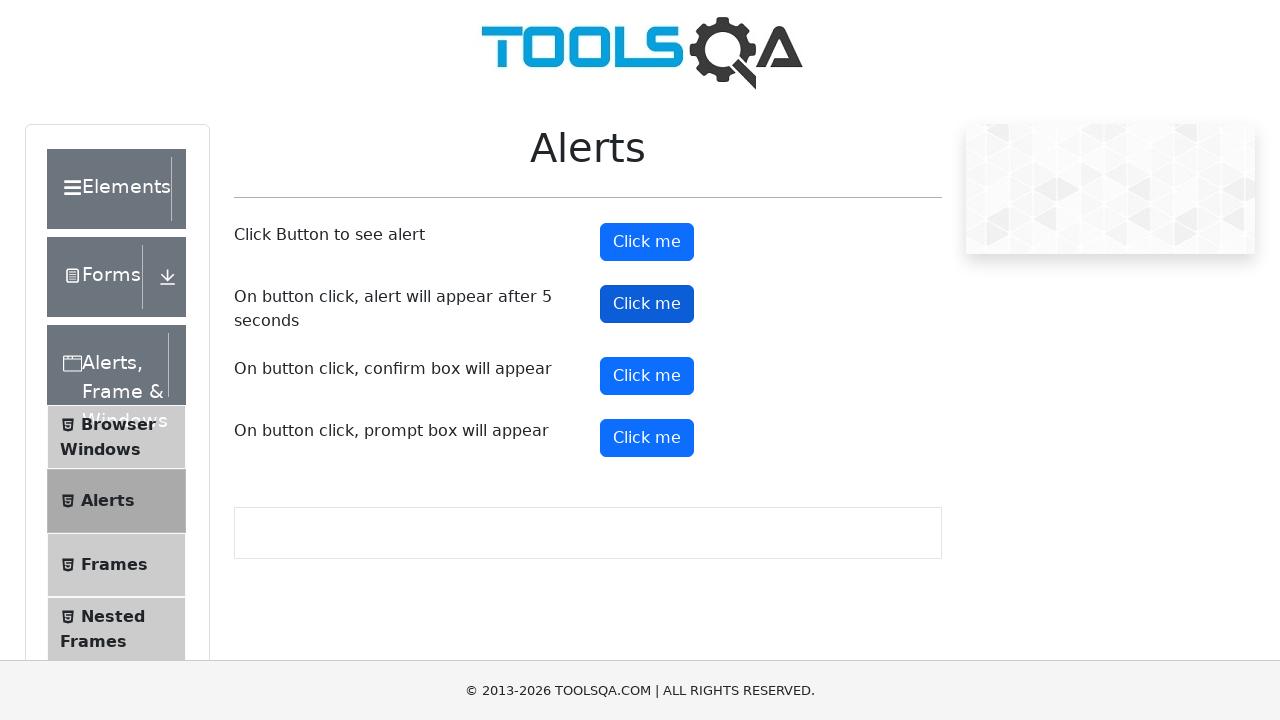